Tests context menu functionality by right-clicking on an element, selecting the 'Quit' option from the context menu, and accepting the resulting alert dialog

Starting URL: https://swisnl.github.io/jQuery-contextMenu/demo.html

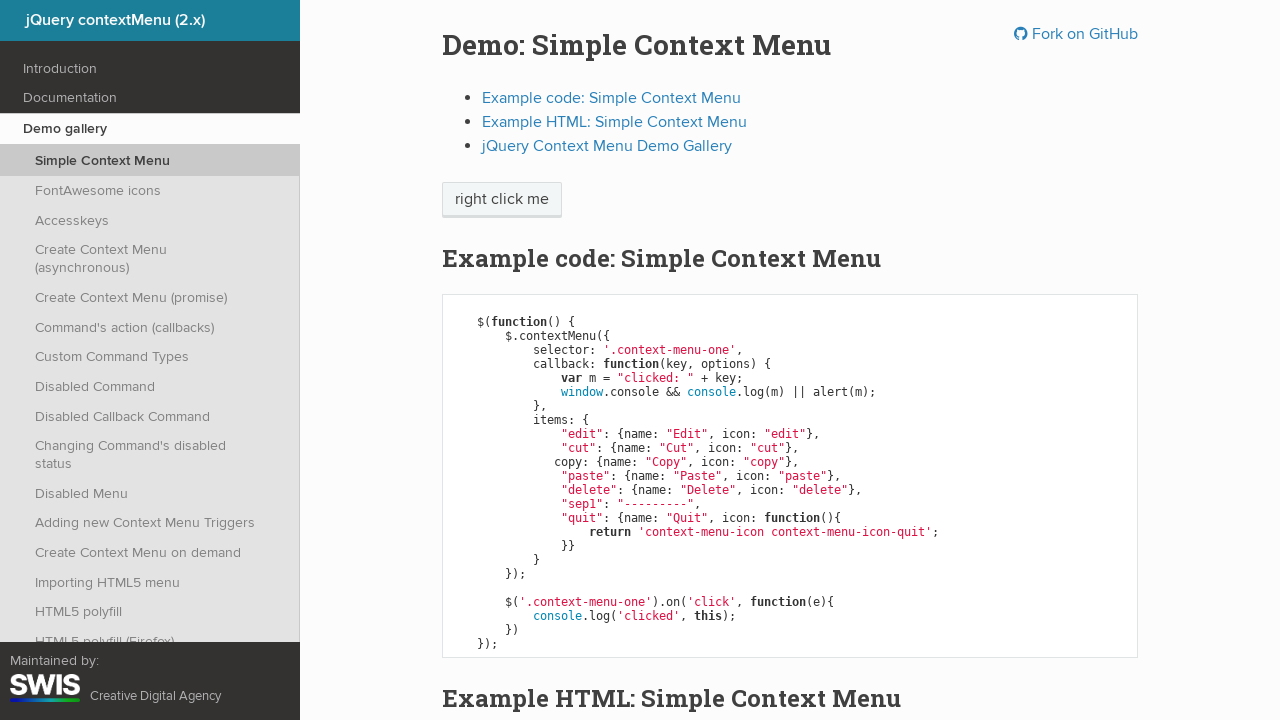

Right-clicked on 'right click me' element to open context menu at (502, 200) on //span[text()='right click me']
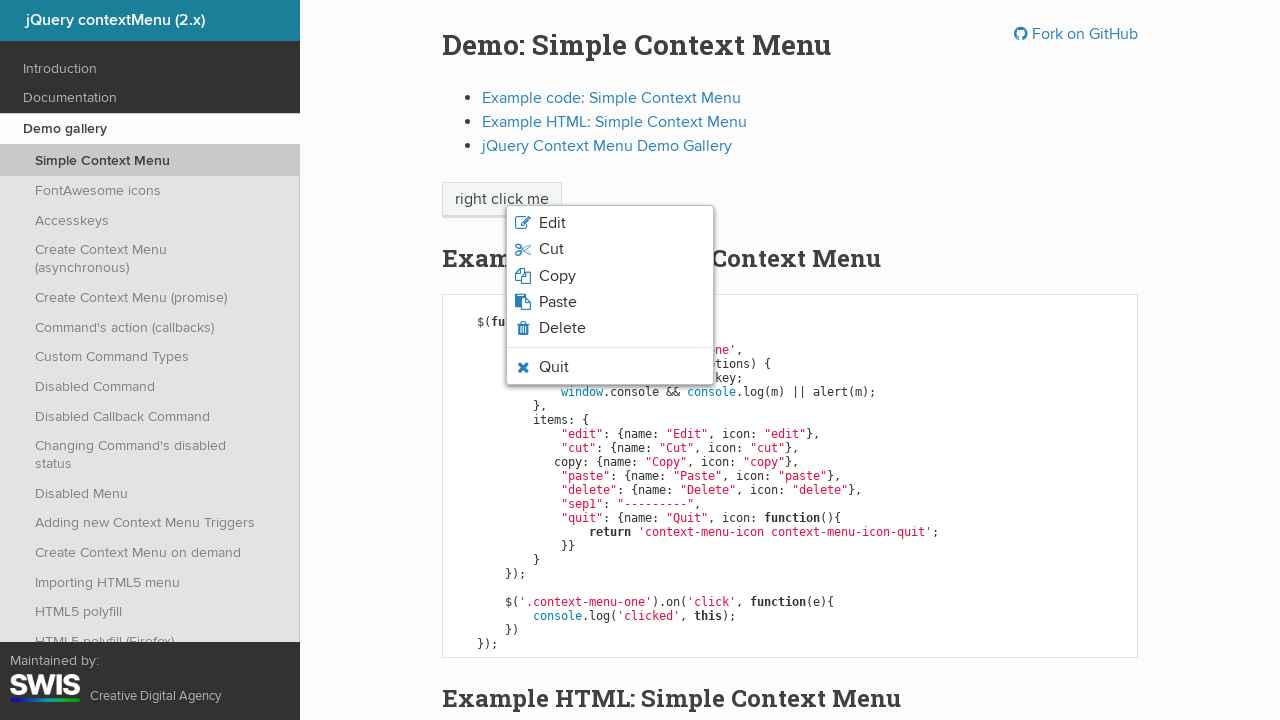

Clicked 'Quit' option from context menu at (554, 367) on xpath=//span[text()='Quit']
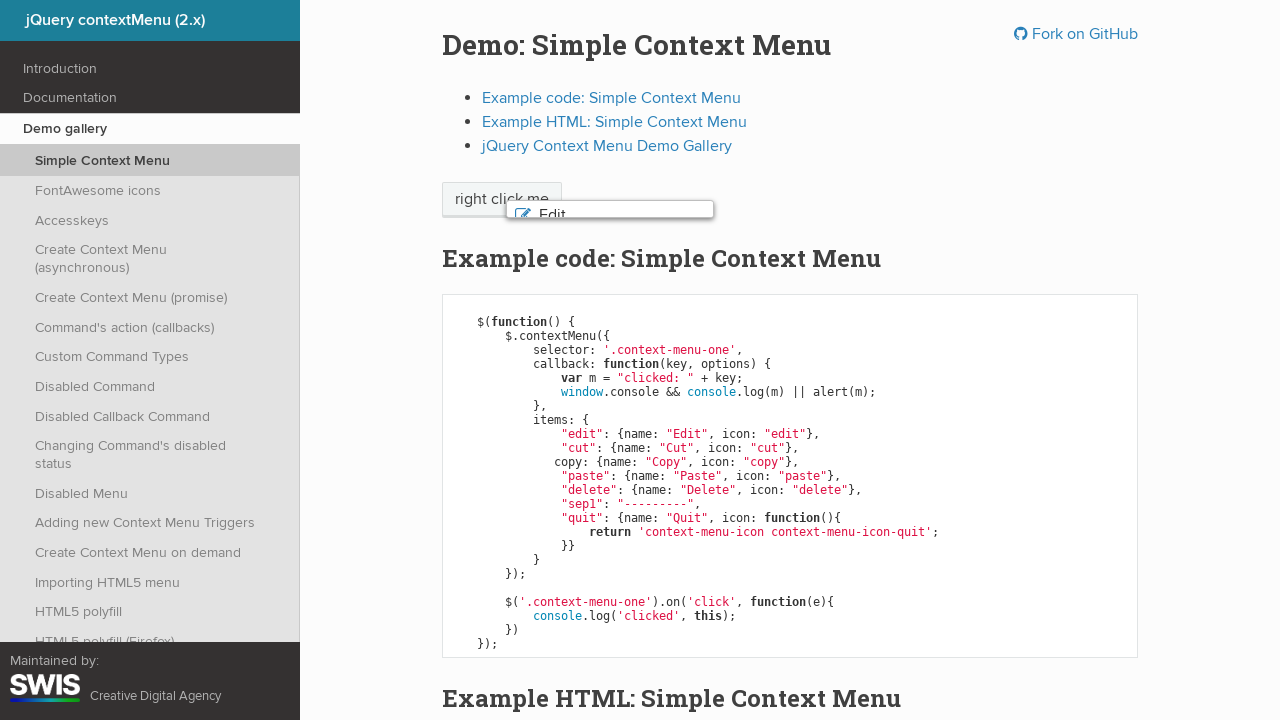

Set up alert dialog handler to accept the dialog
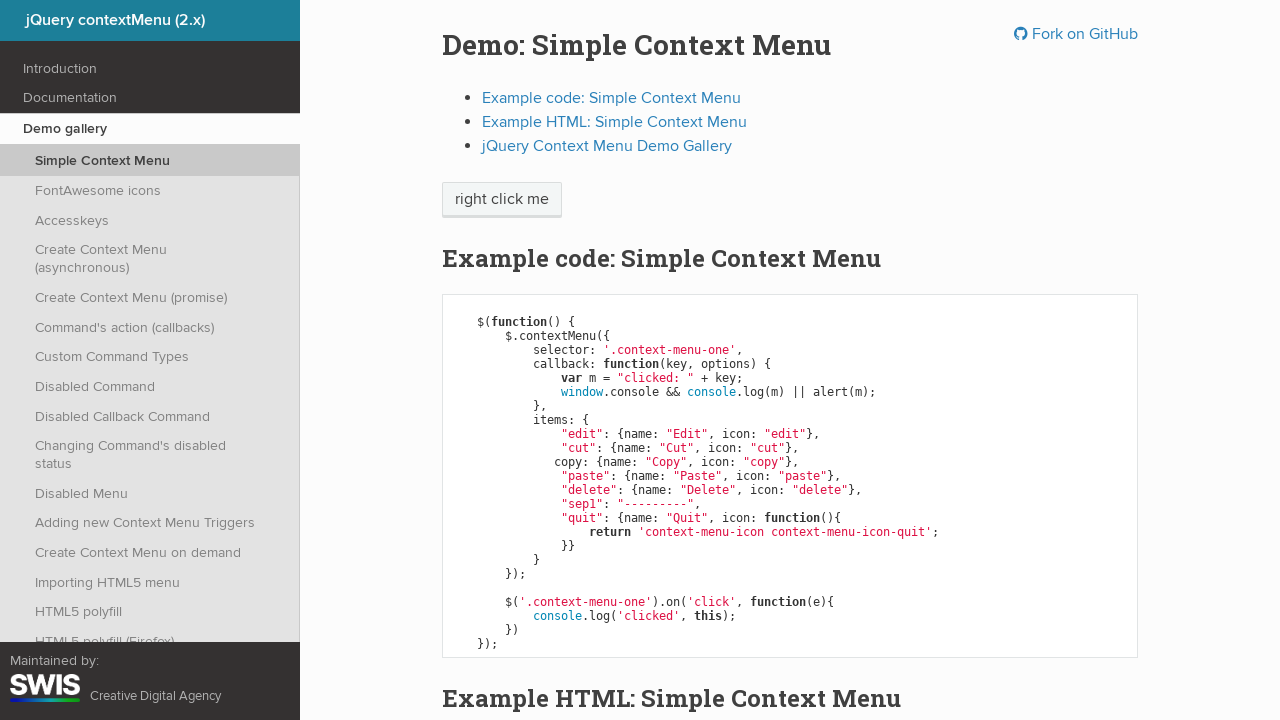

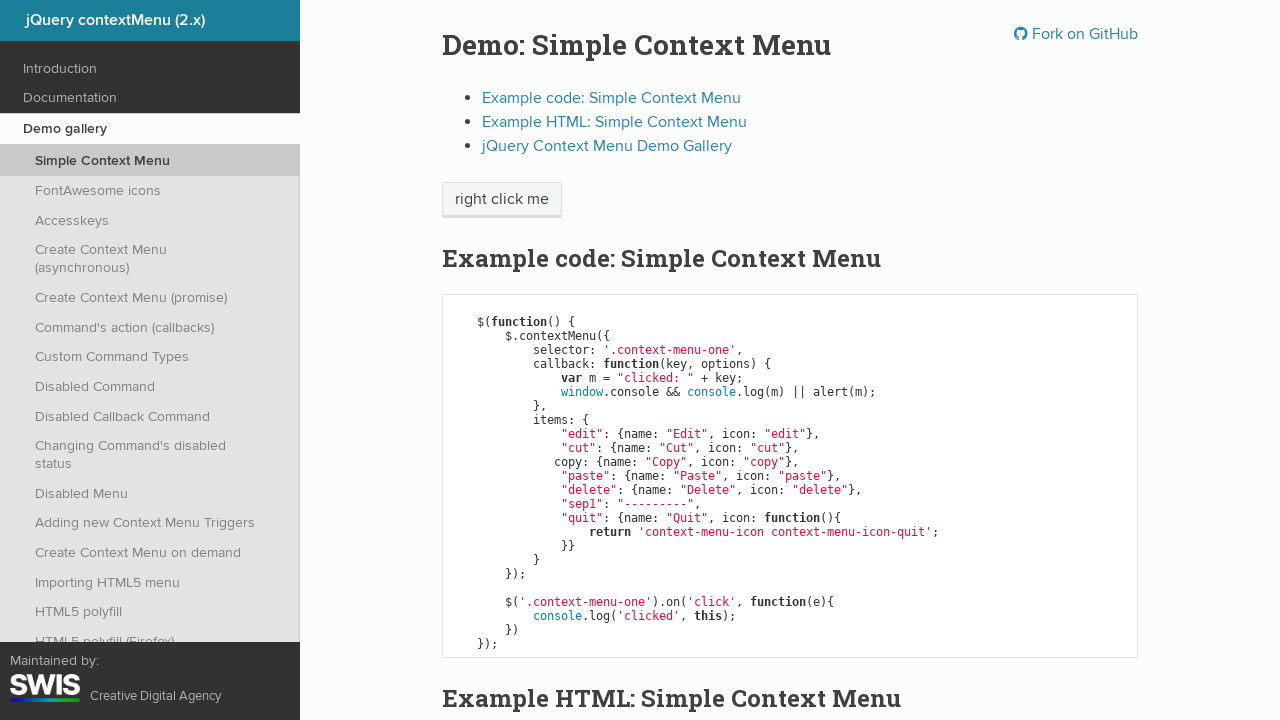